Navigates to a Brazilian government health agency page and verifies that PDF links for Anexo I and Anexo II documents are present in the content section.

Starting URL: https://www.gov.br/ans/pt-br/acesso-a-informacao/participacao-da-sociedade/atualizacao-do-rol-de-procedimentos

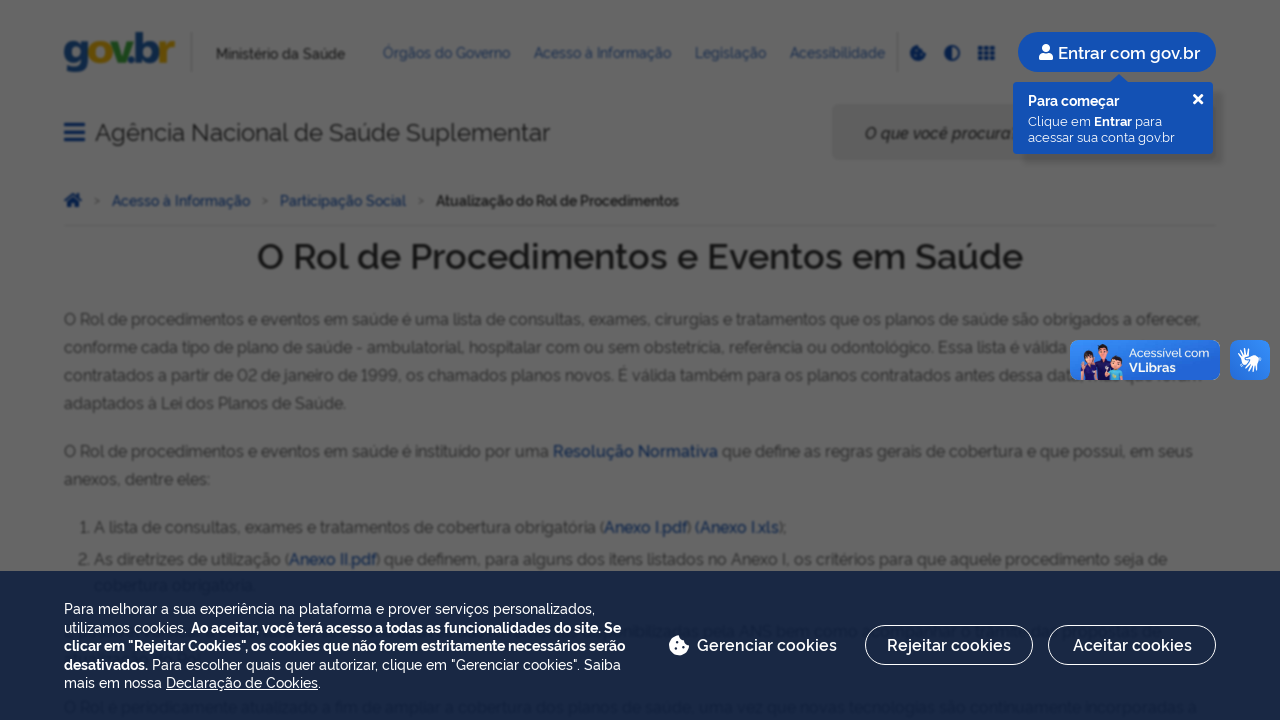

Navigated to Brazilian government health agency page for Rol de Procedimentos
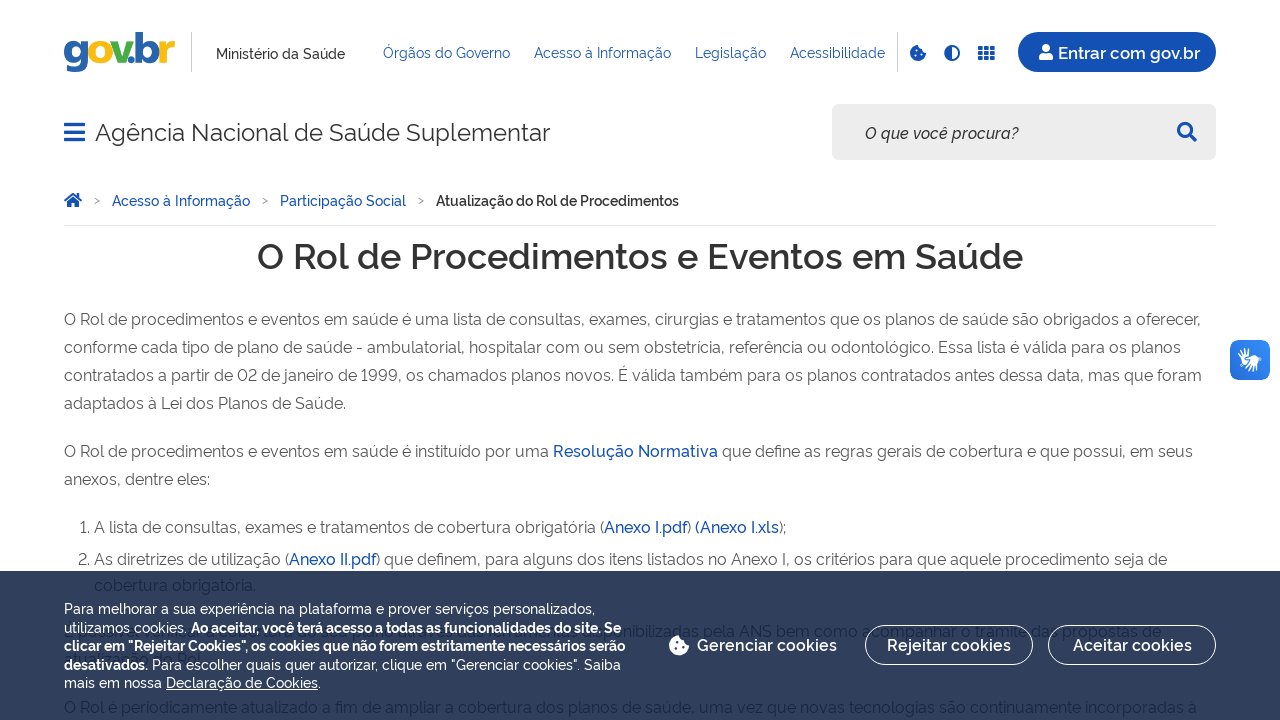

Main content div loaded
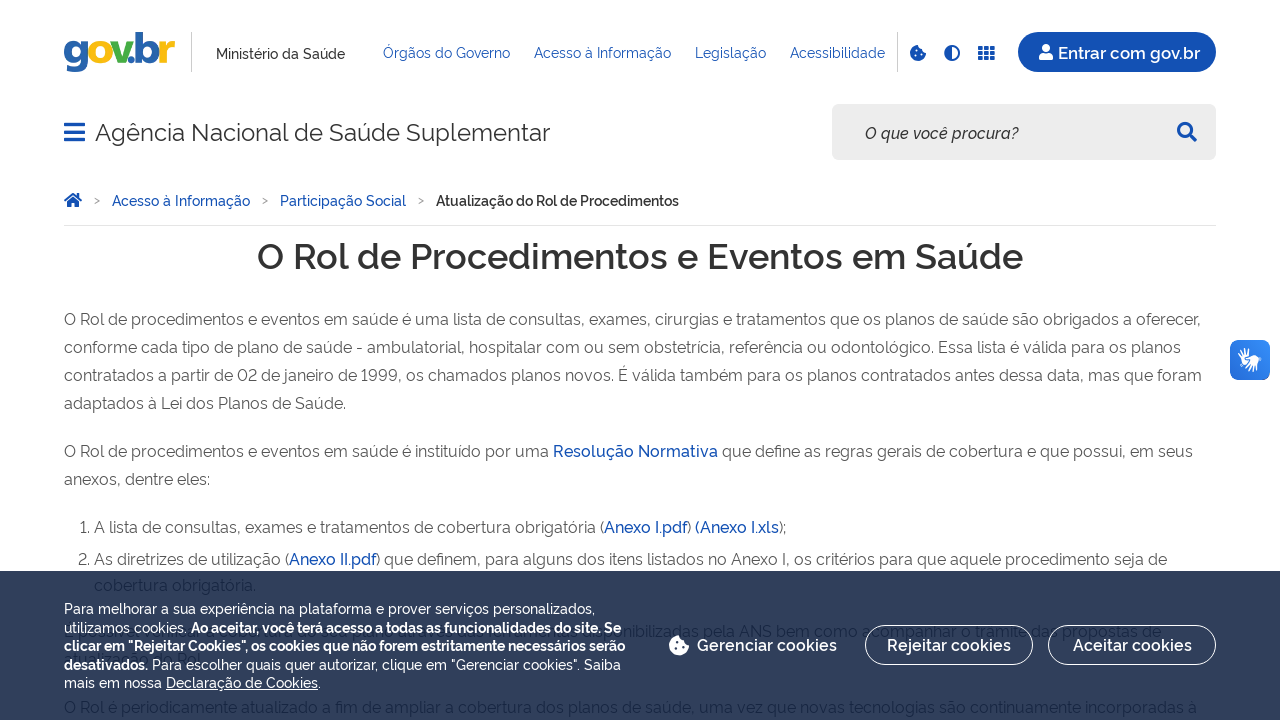

Located main content section with class cover-richtext-tile
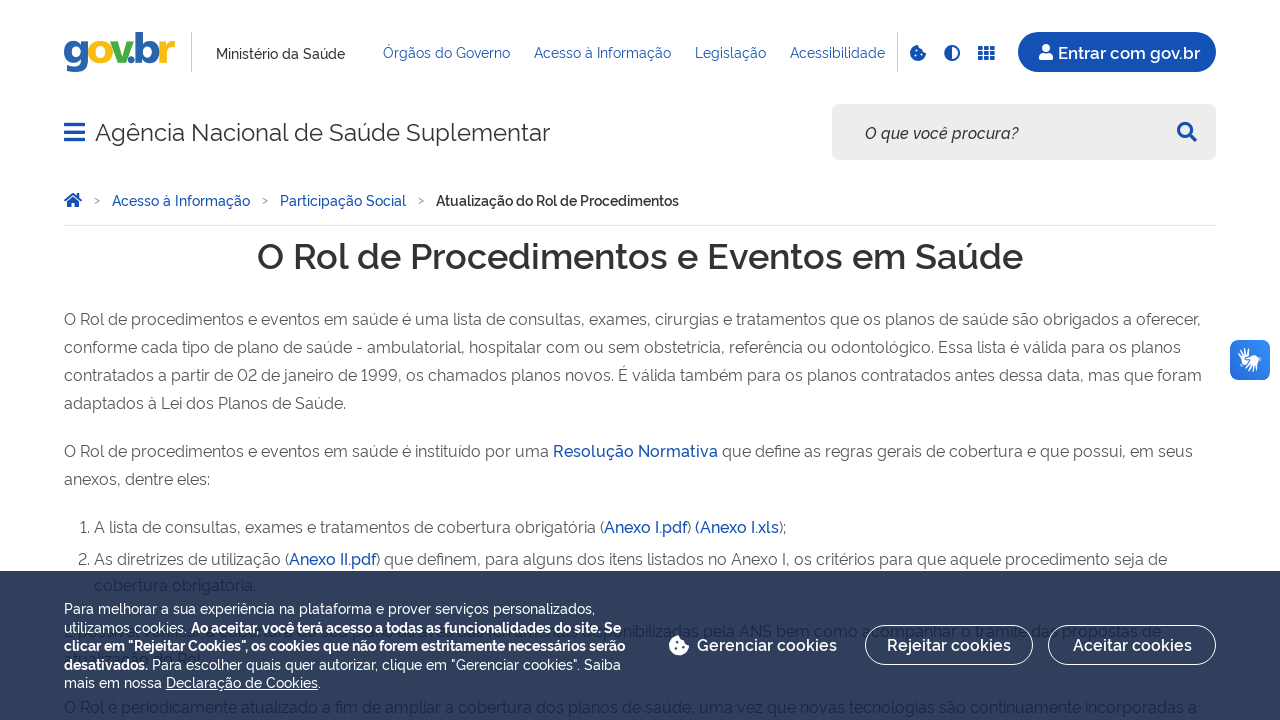

Located Anexo I PDF link selector
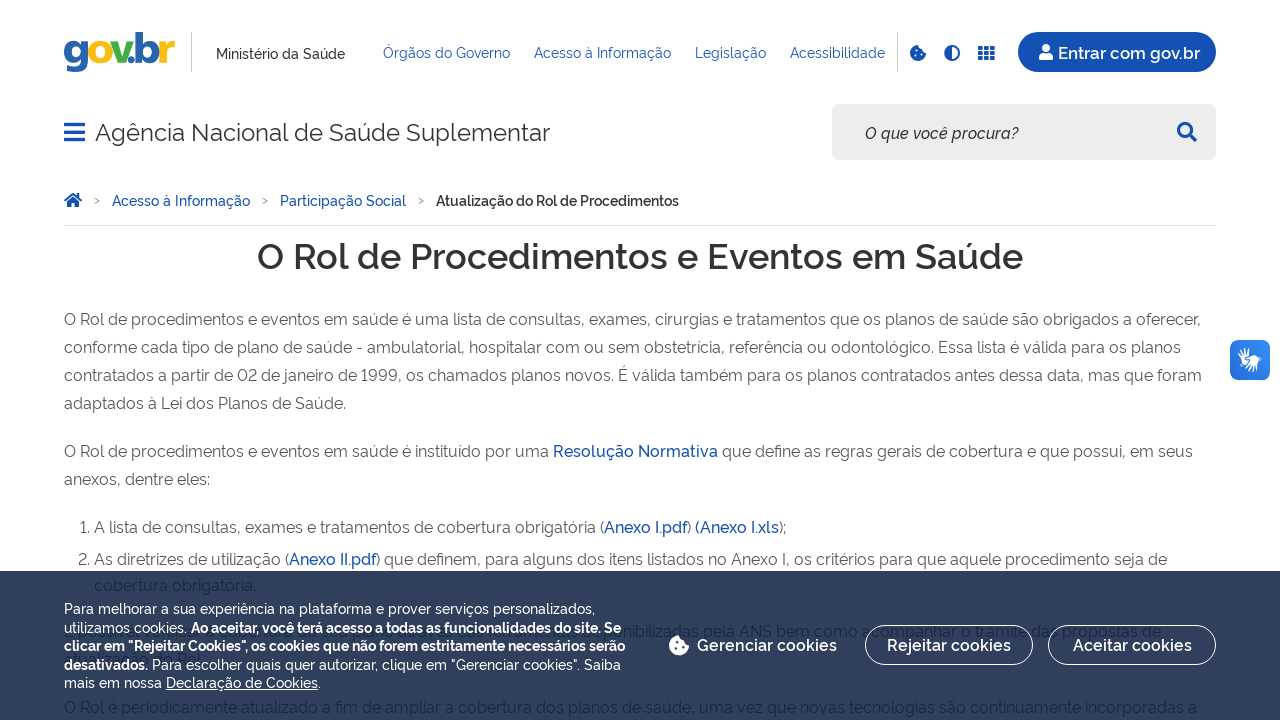

Verified Anexo I PDF link is visible
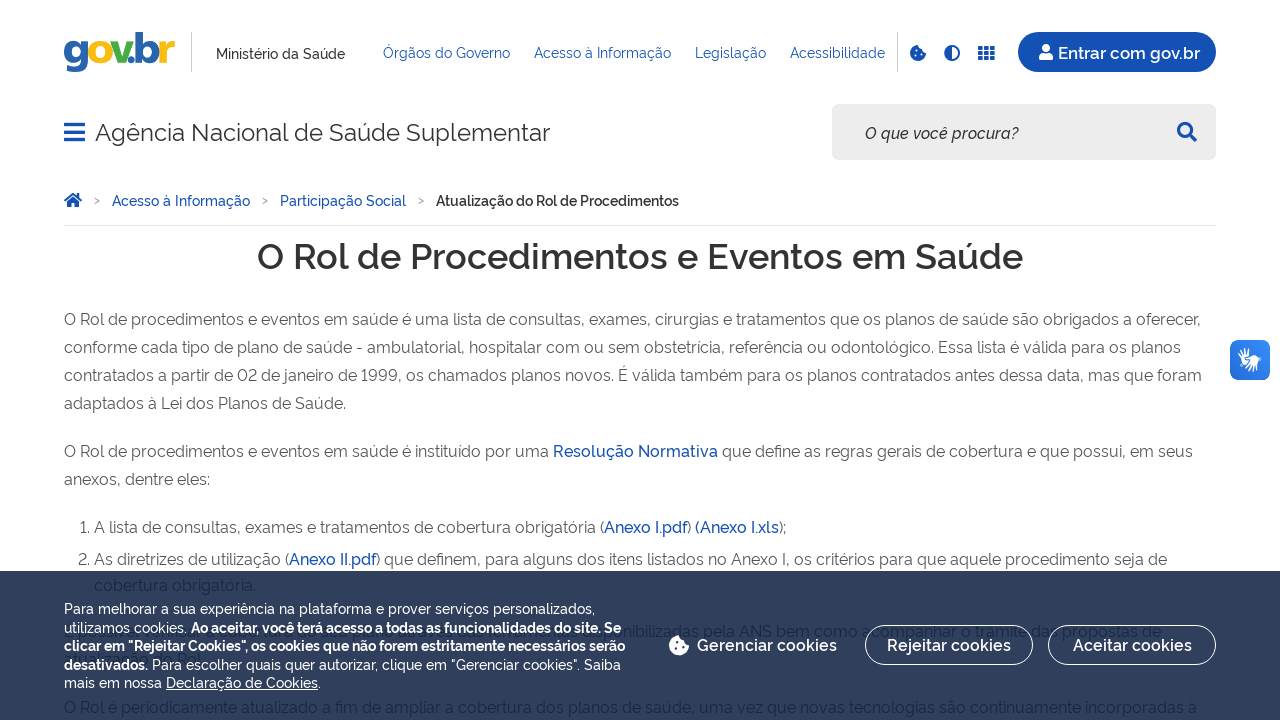

Located Anexo II PDF link selector
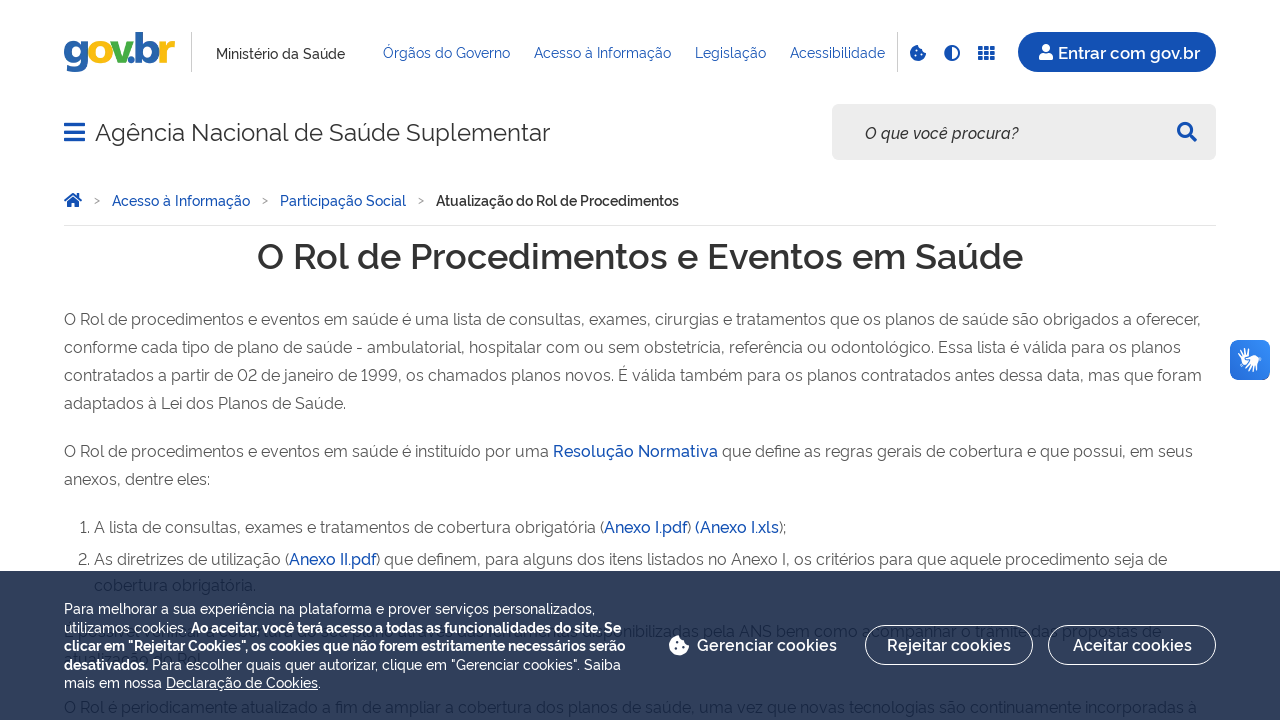

Verified Anexo II PDF link is visible
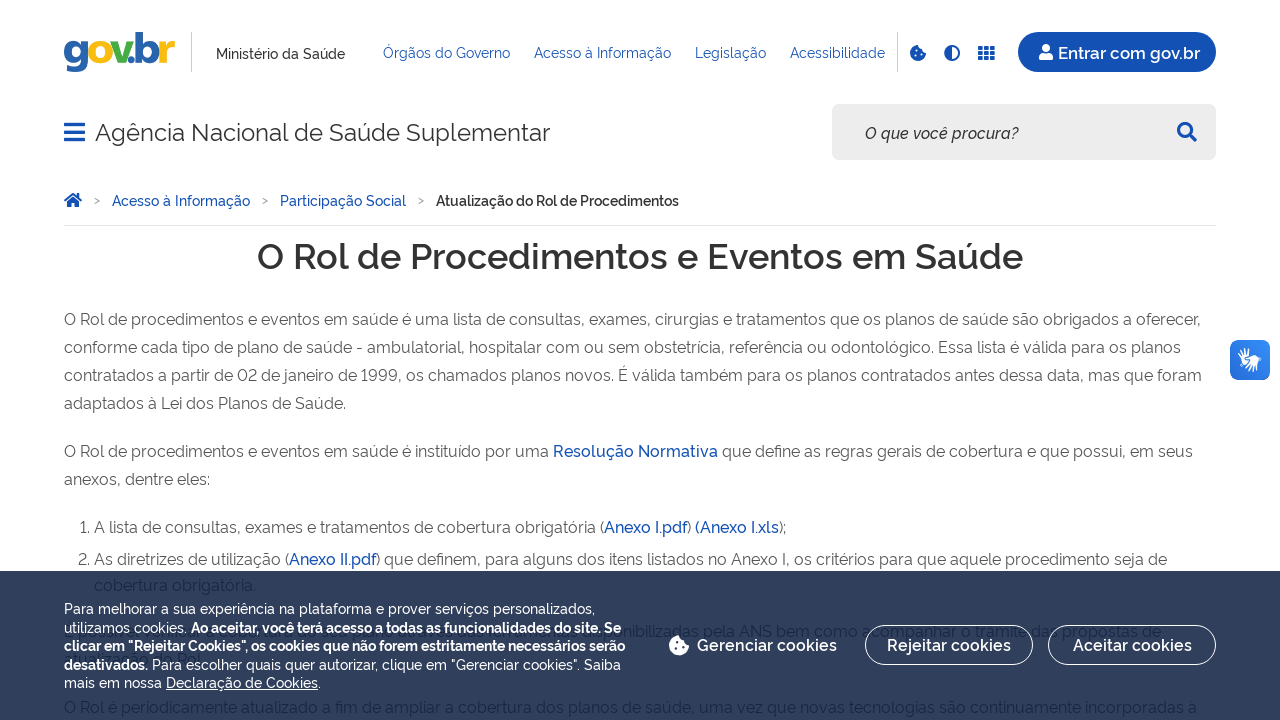

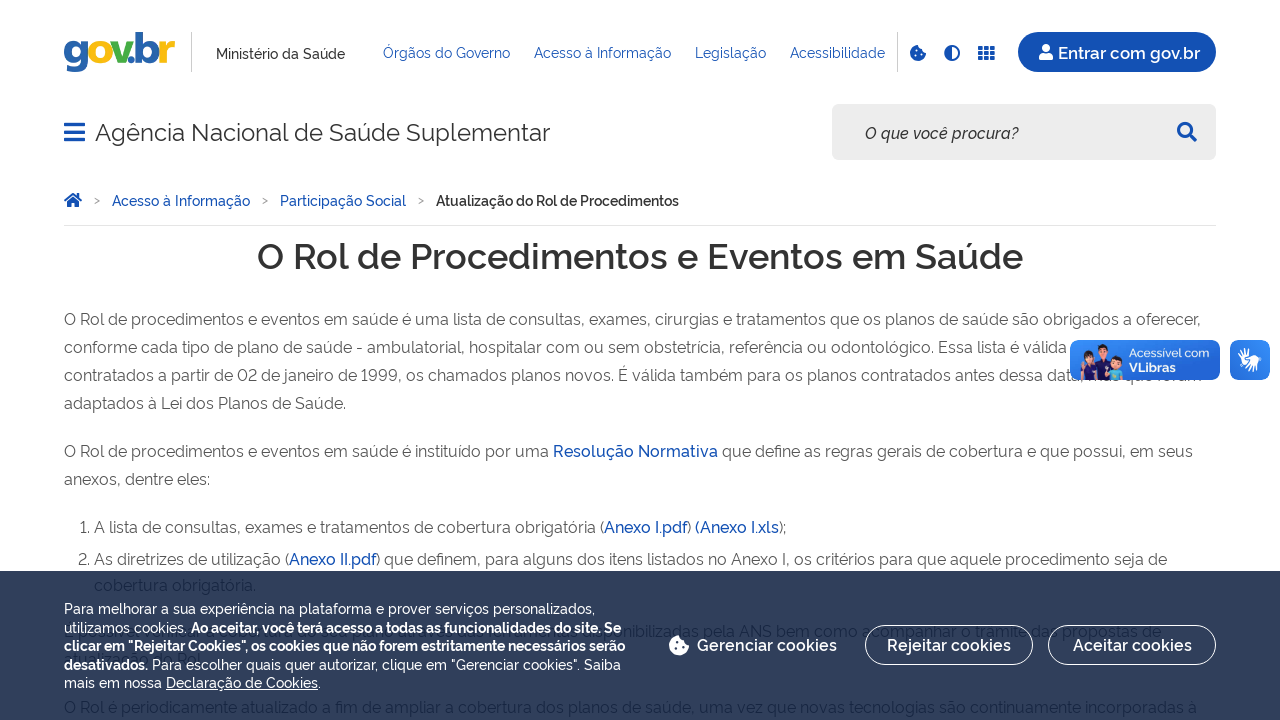